Tests navigating to languages starting with M and verifies that the last entry in the table is MySQL.

Starting URL: http://www.99-bottles-of-beer.net/

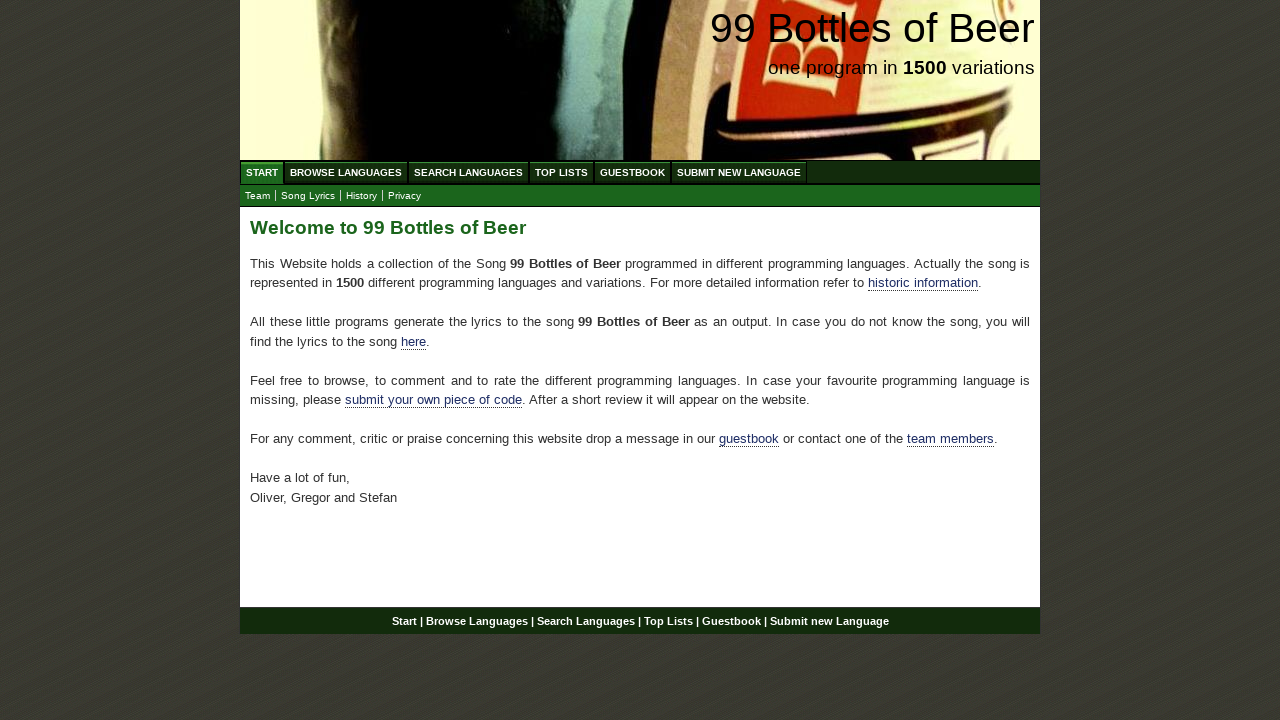

Clicked on Browse Languages link at (346, 172) on a[href='/abc.html']
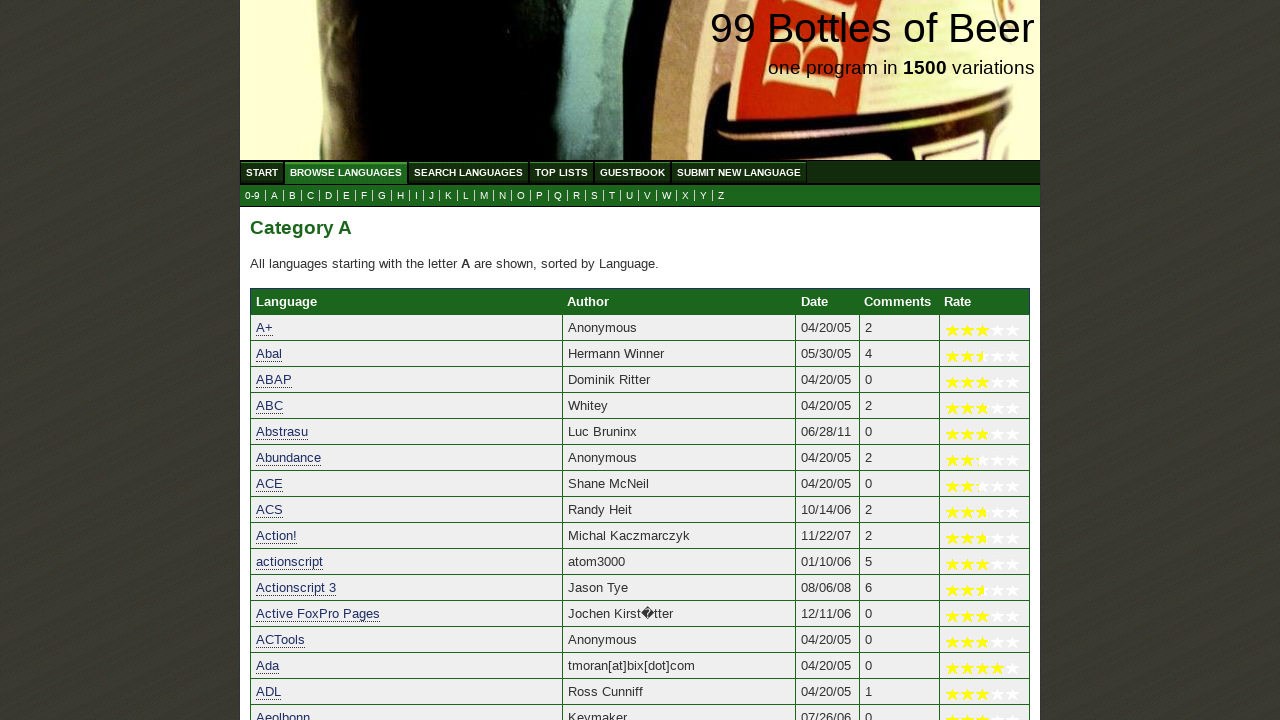

Clicked on letter M to navigate to languages starting with M at (484, 196) on a[href='m.html']
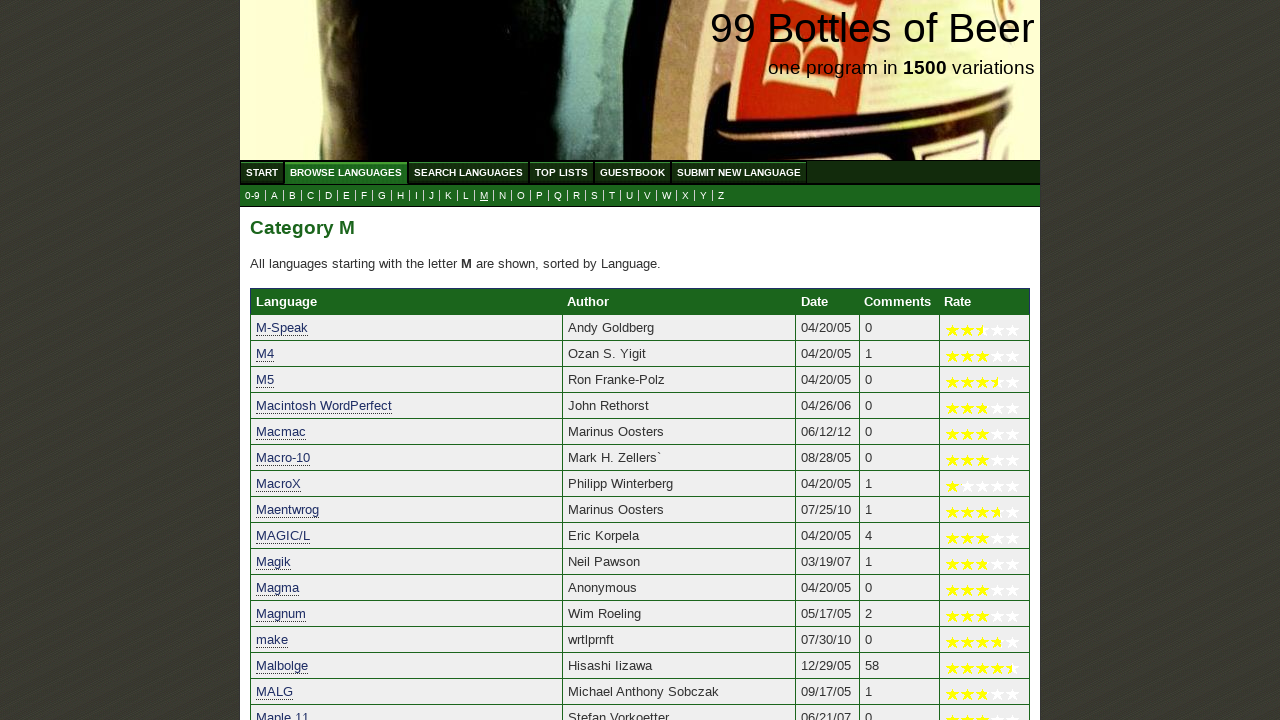

Language table loaded, last row element is present
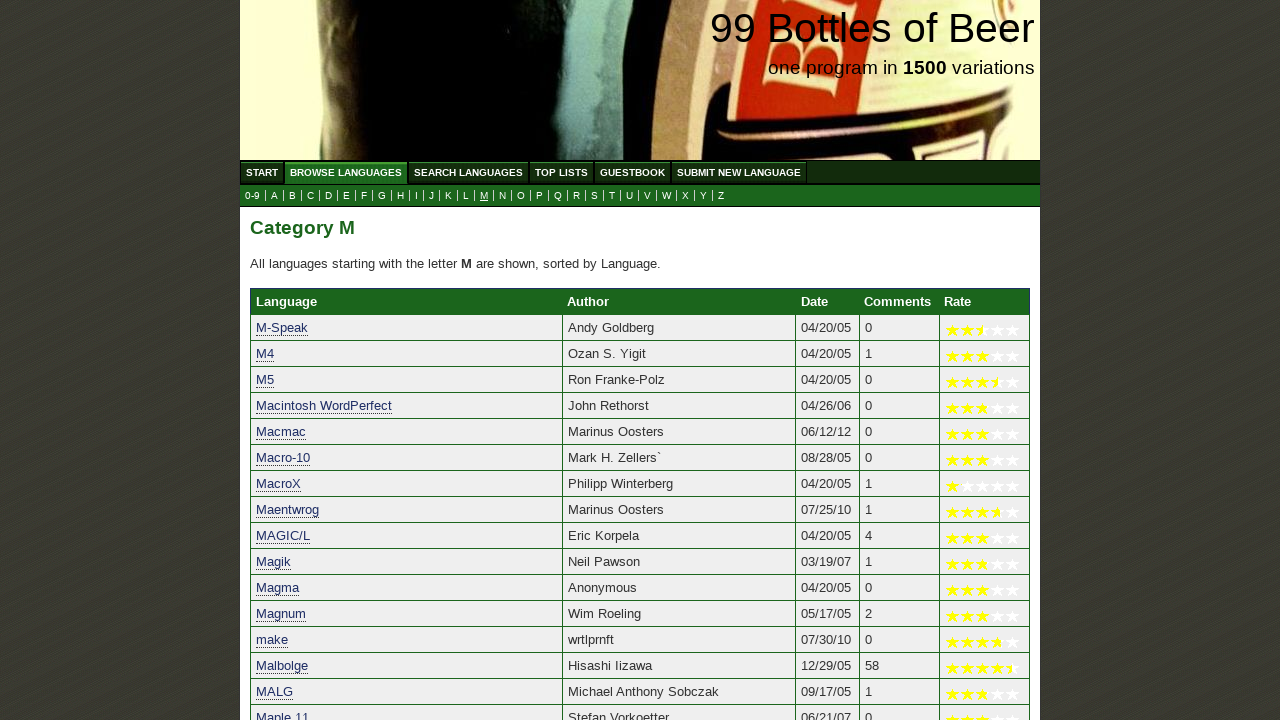

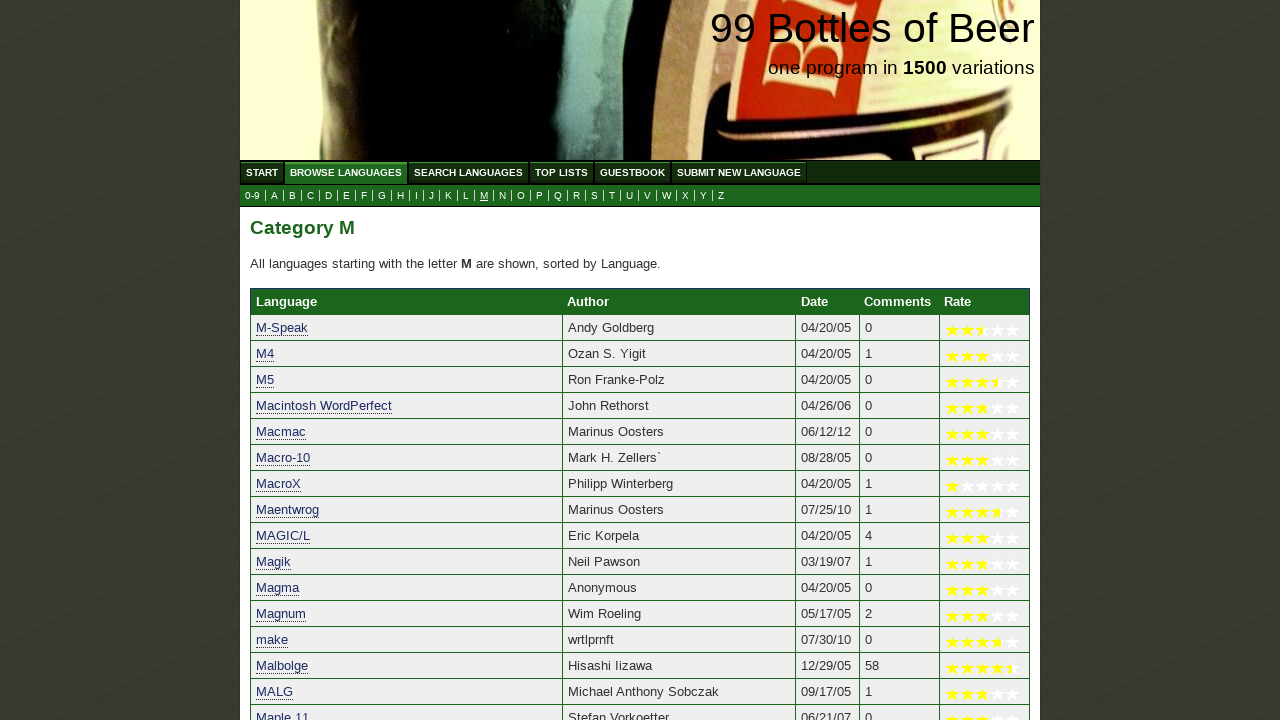